Navigates through three different websites in sequence: coderslab.pl, mystore-testlab.coderslab.pl, and hotel-testlab.coderslab.pl

Starting URL: https://coderslab.pl/pl

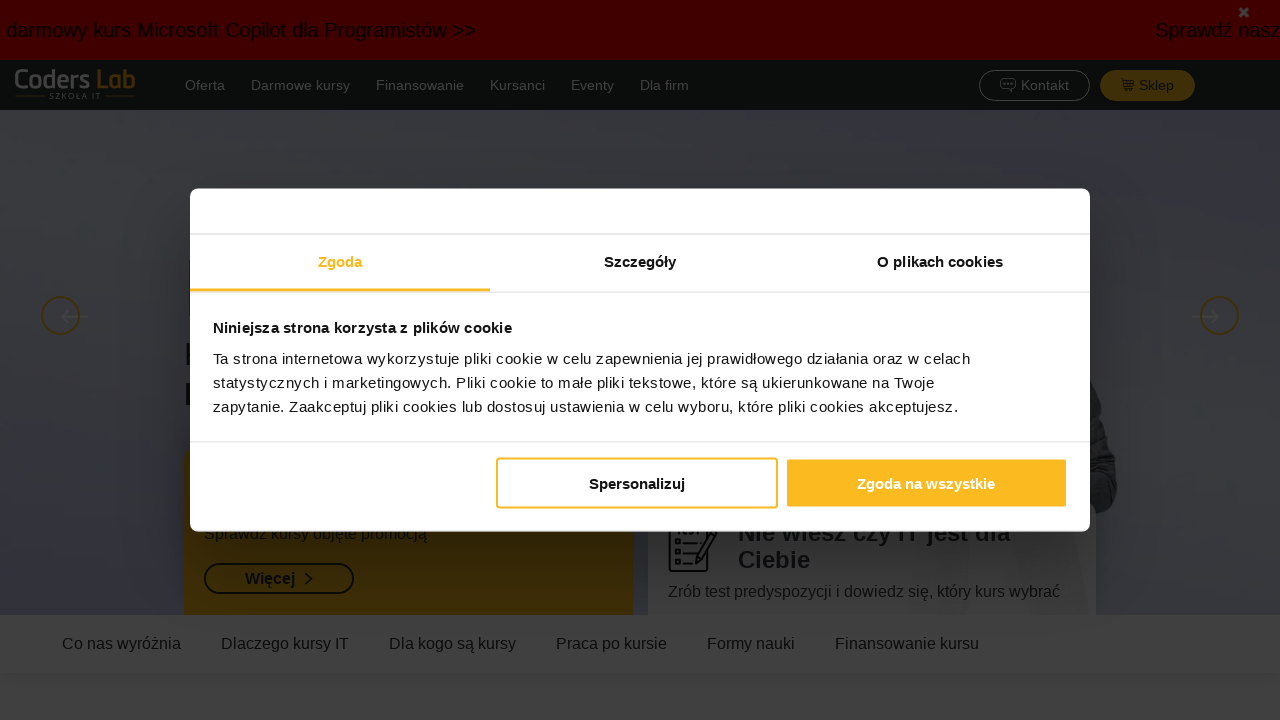

Navigated to coderslab.pl main website
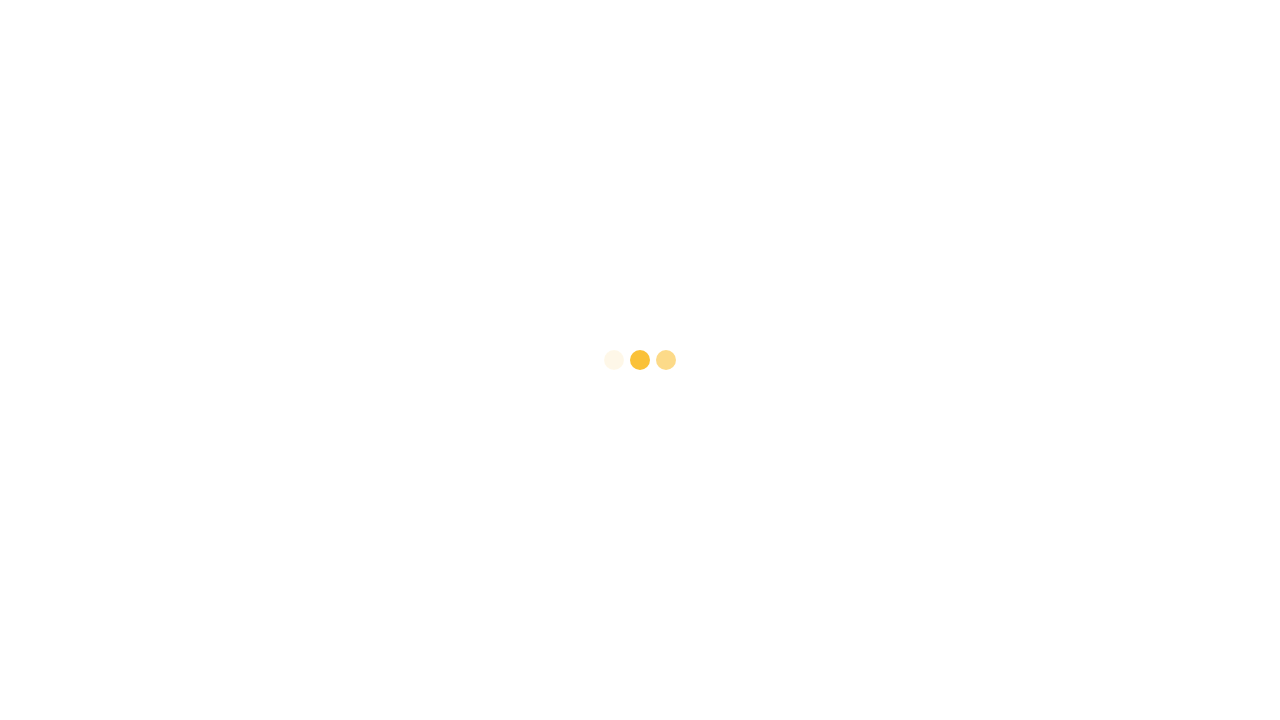

Navigated to mystore-testlab.coderslab.pl
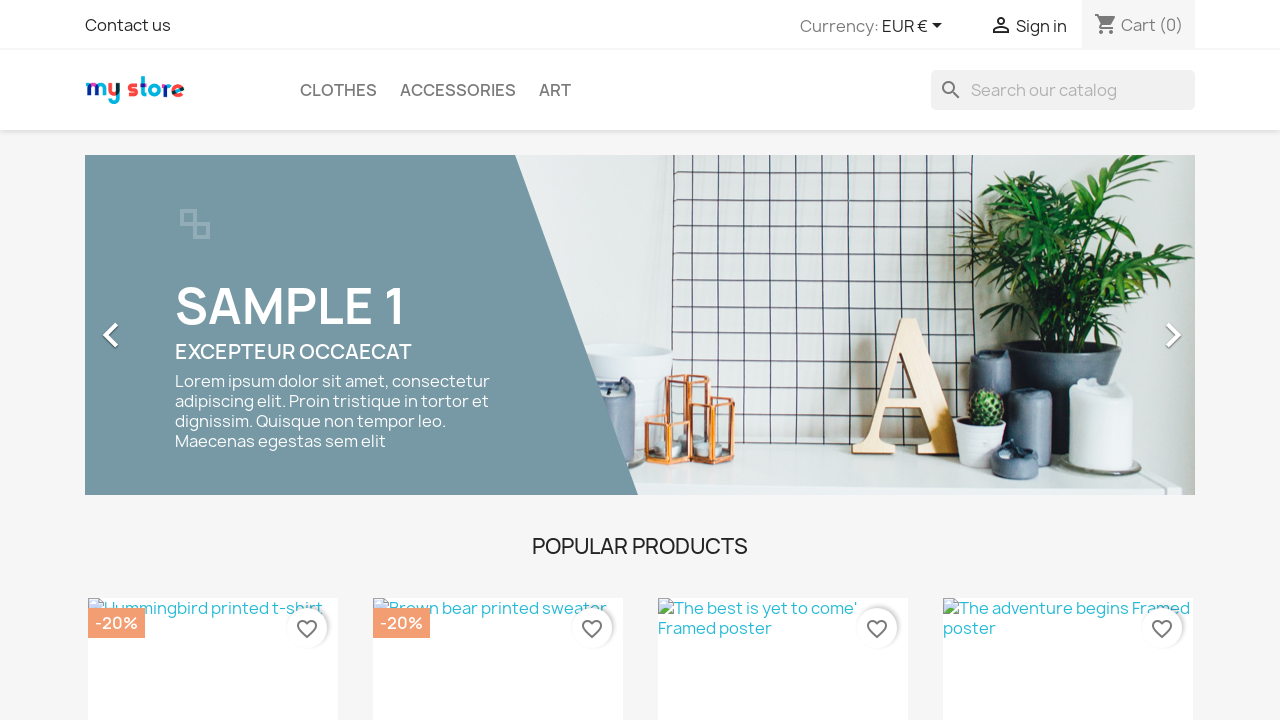

Navigated to hotel-testlab.coderslab.pl
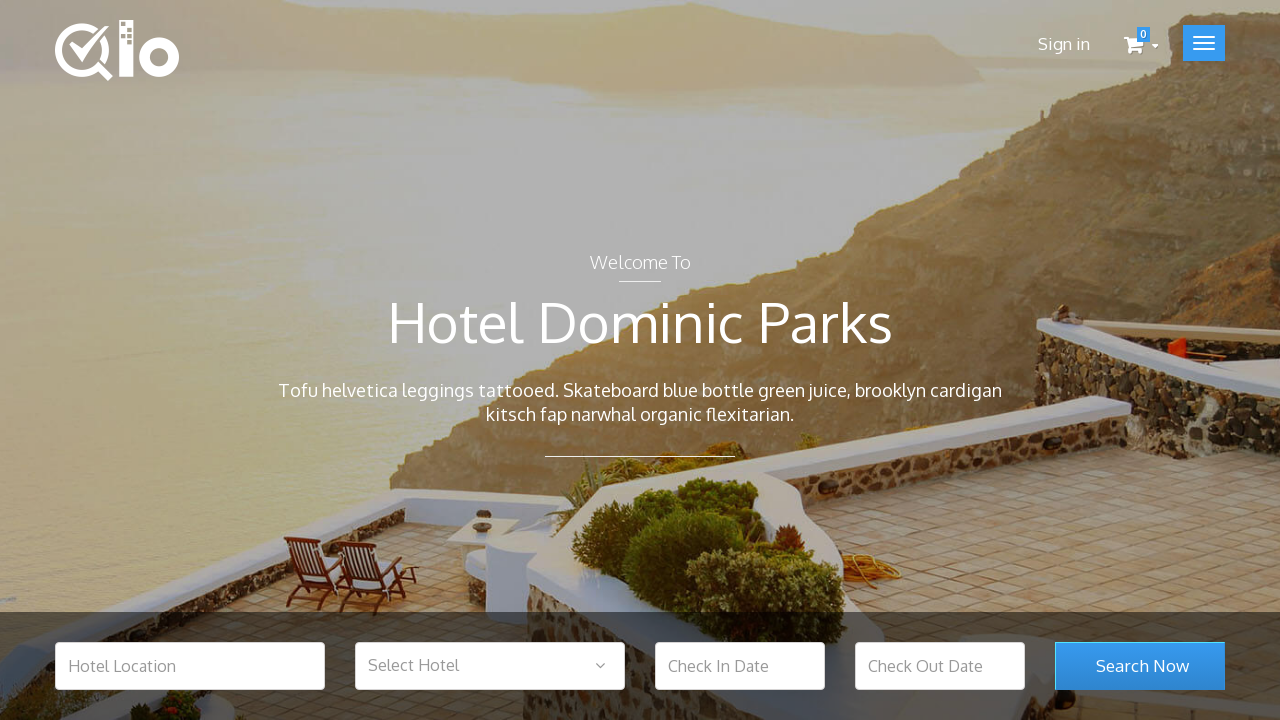

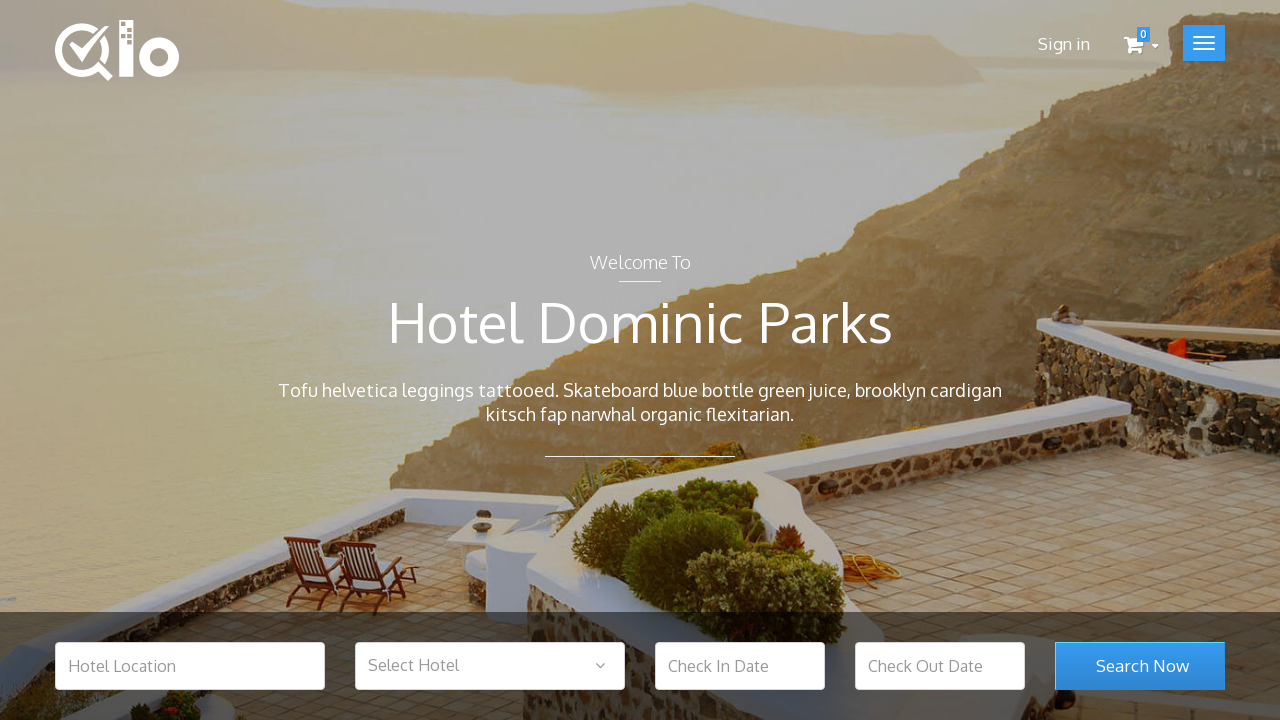